Tests right-click context menu functionality by performing a right-click action on an element and then clicking on the 'Copy' option from the context menu

Starting URL: https://swisnl.github.io/jQuery-contextMenu/demo.html

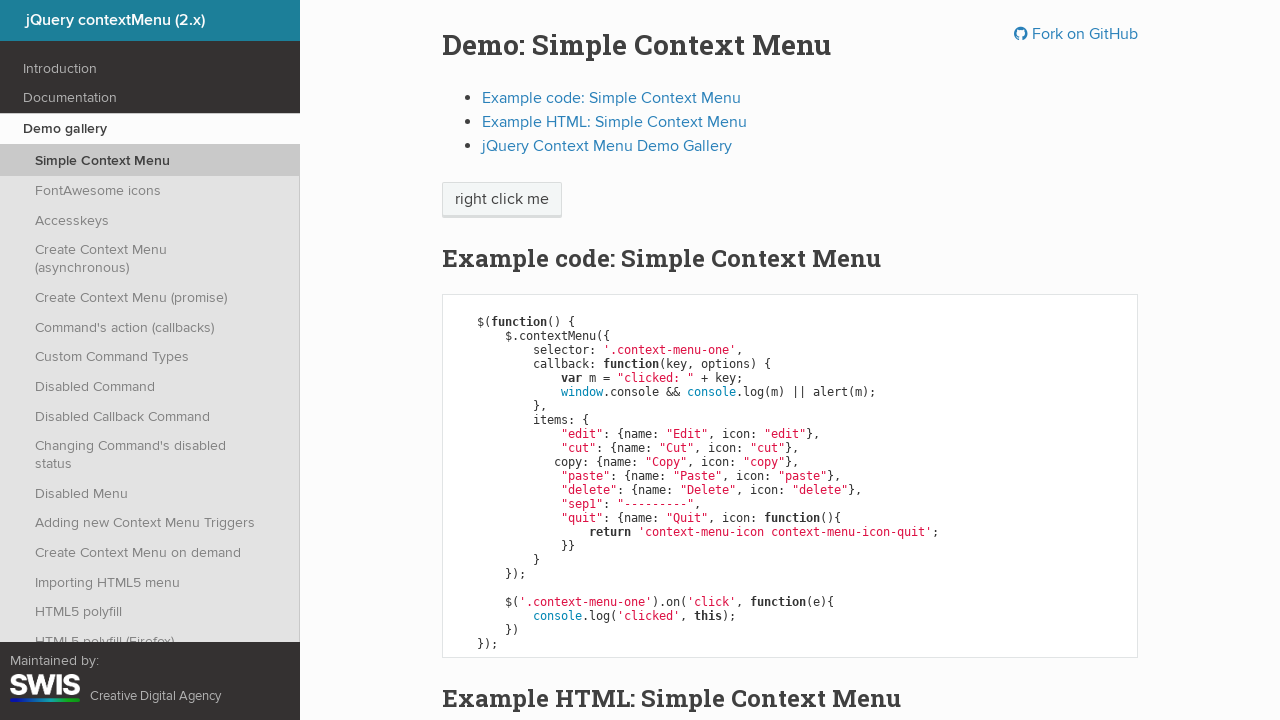

Located context menu trigger element
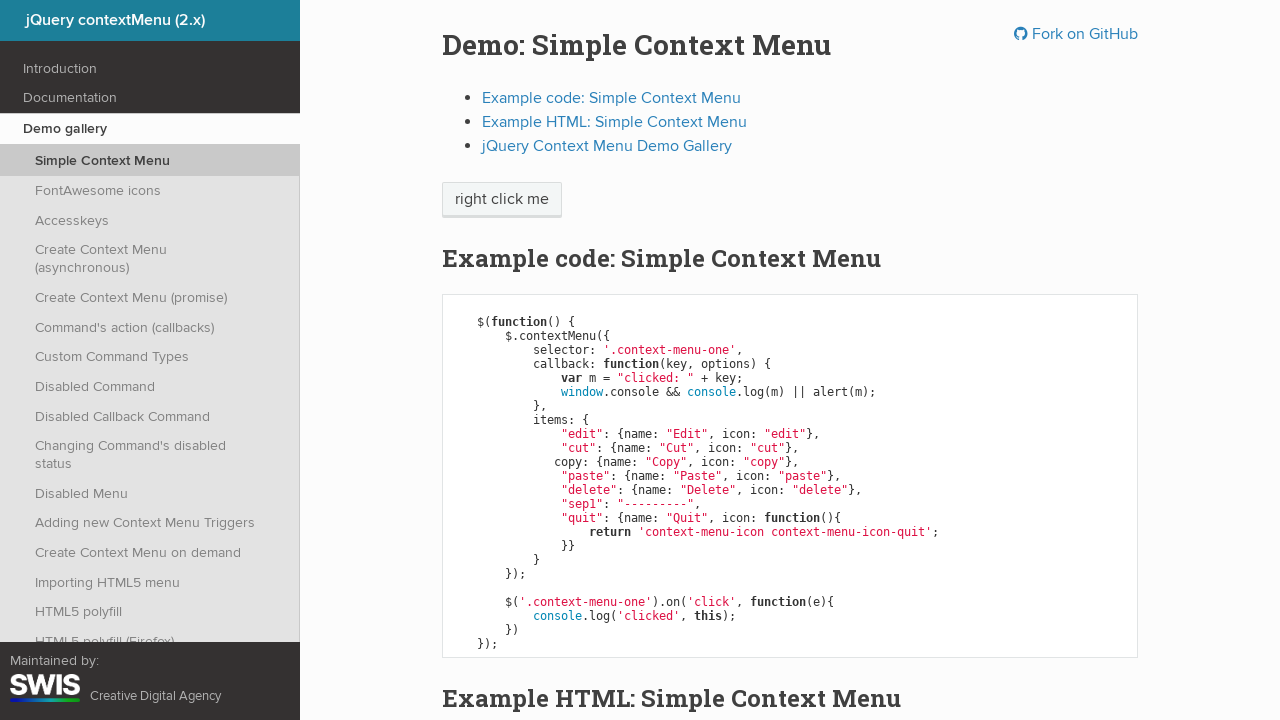

Right-clicked on context menu trigger element at (502, 200) on .context-menu-one
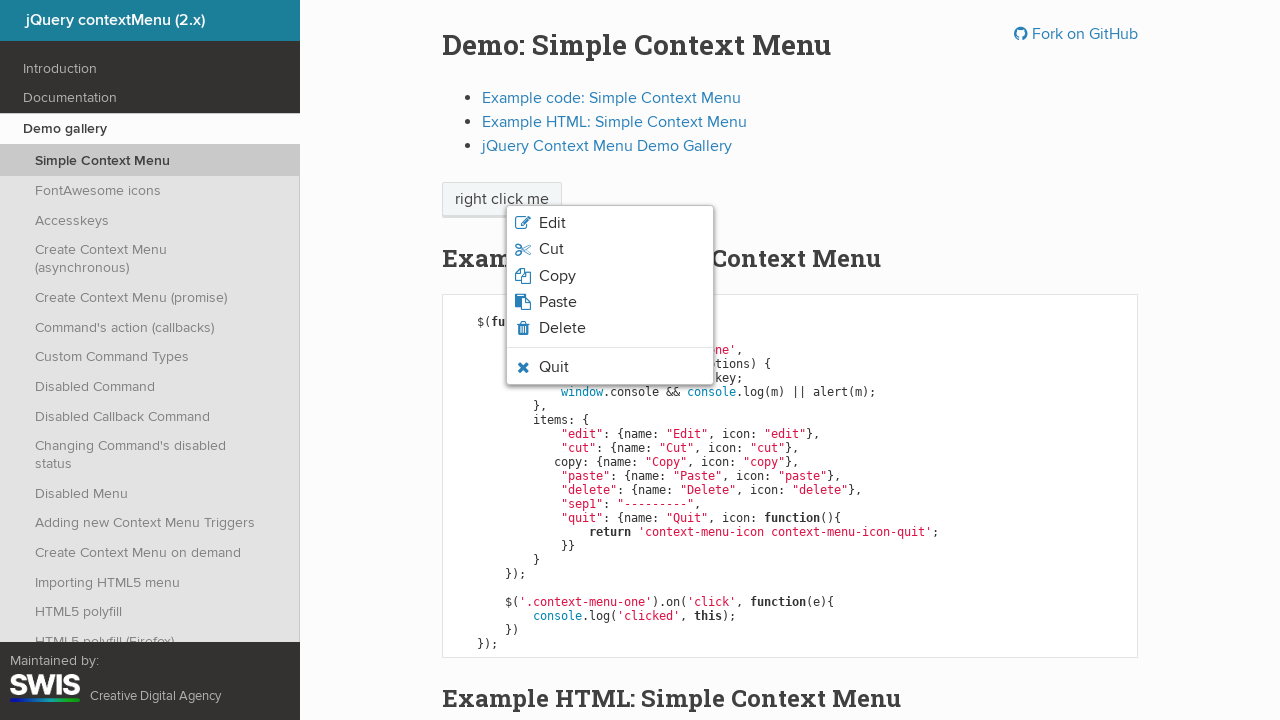

Clicked on Copy option from context menu at (610, 276) on .context-menu-icon-copy
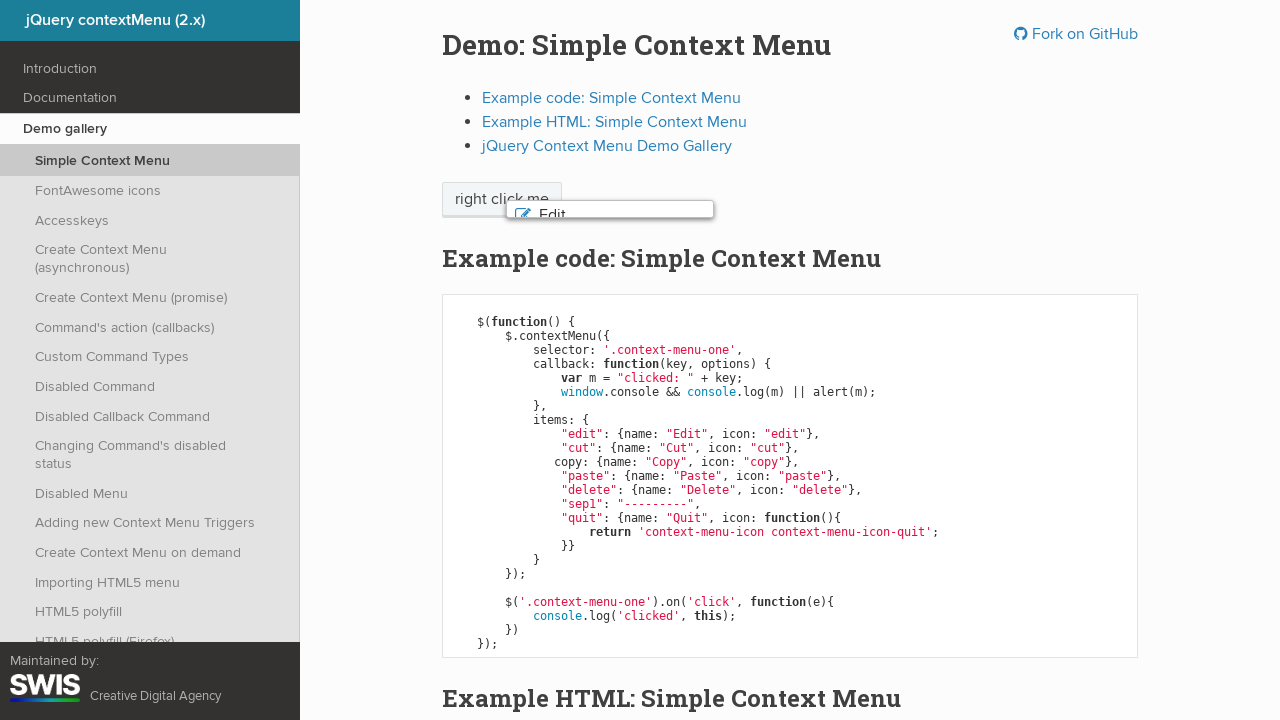

Set up dialog handler to accept alerts
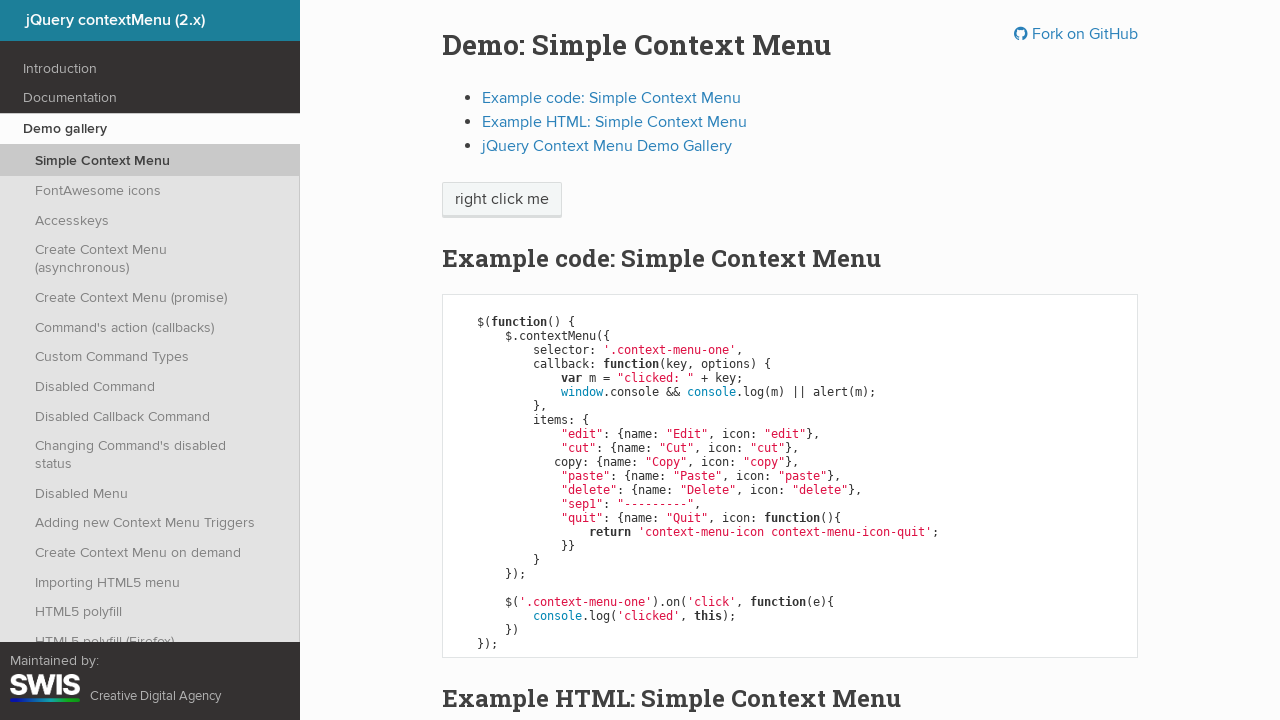

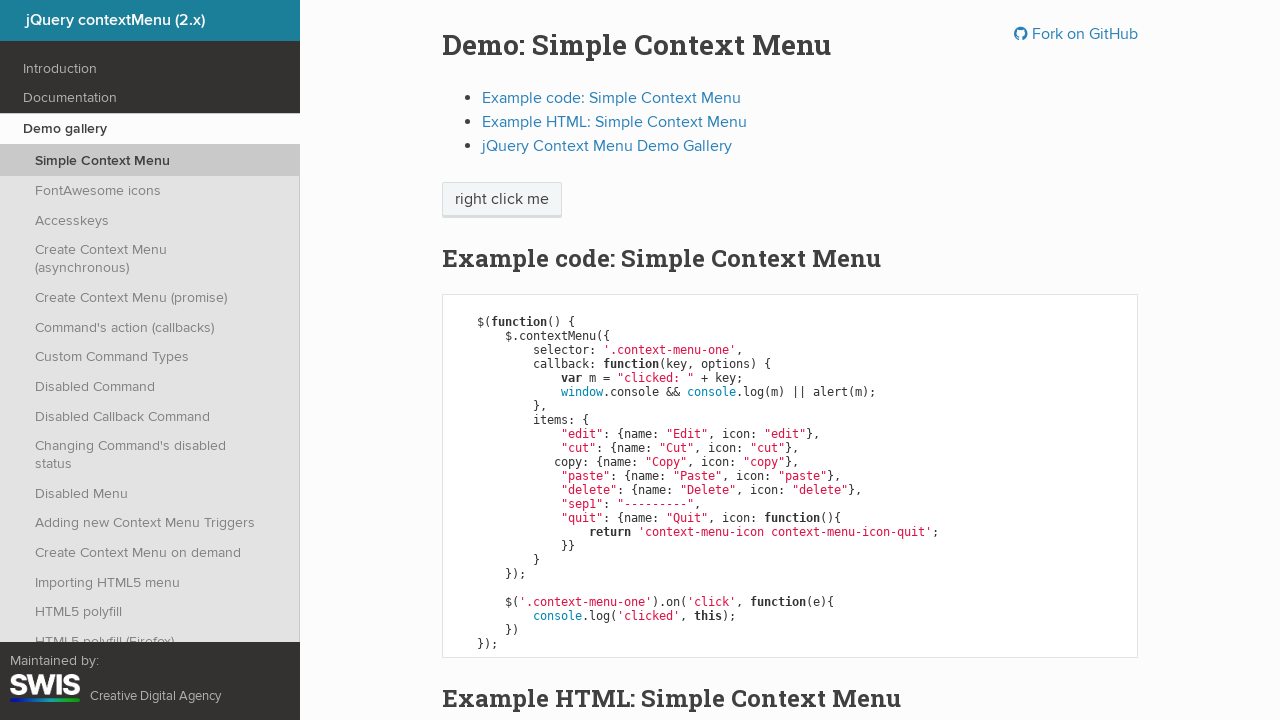